Tests drag-and-drop mouse interaction by dragging an element from a source position and dropping it onto a target drop zone.

Starting URL: https://qavbox.github.io/demo/dragndrop/

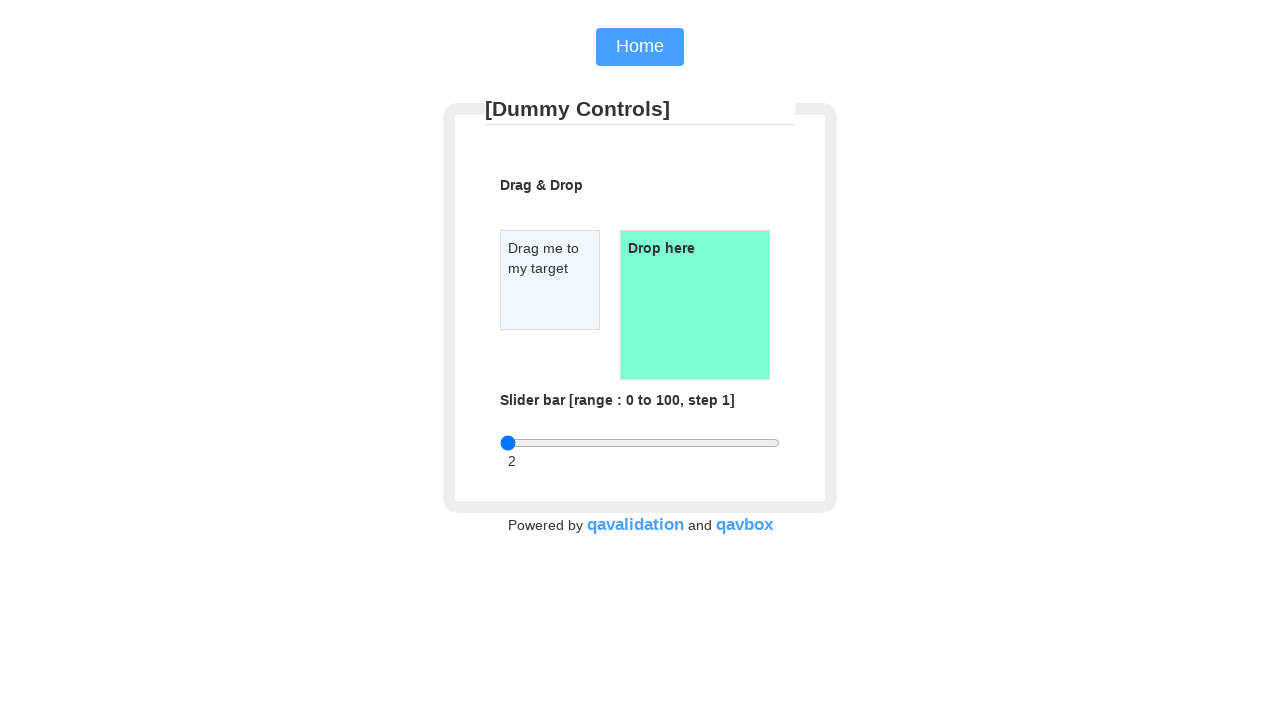

Waited for draggable element to be visible
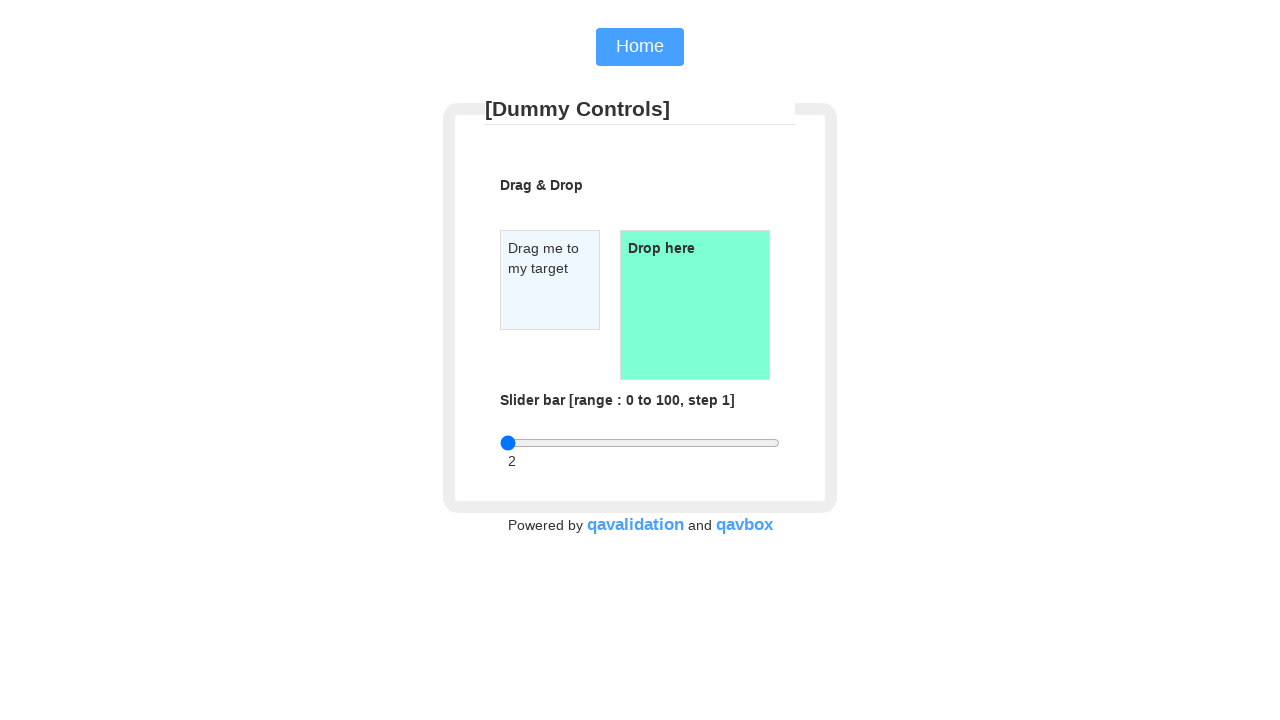

Waited for droppable target to be visible
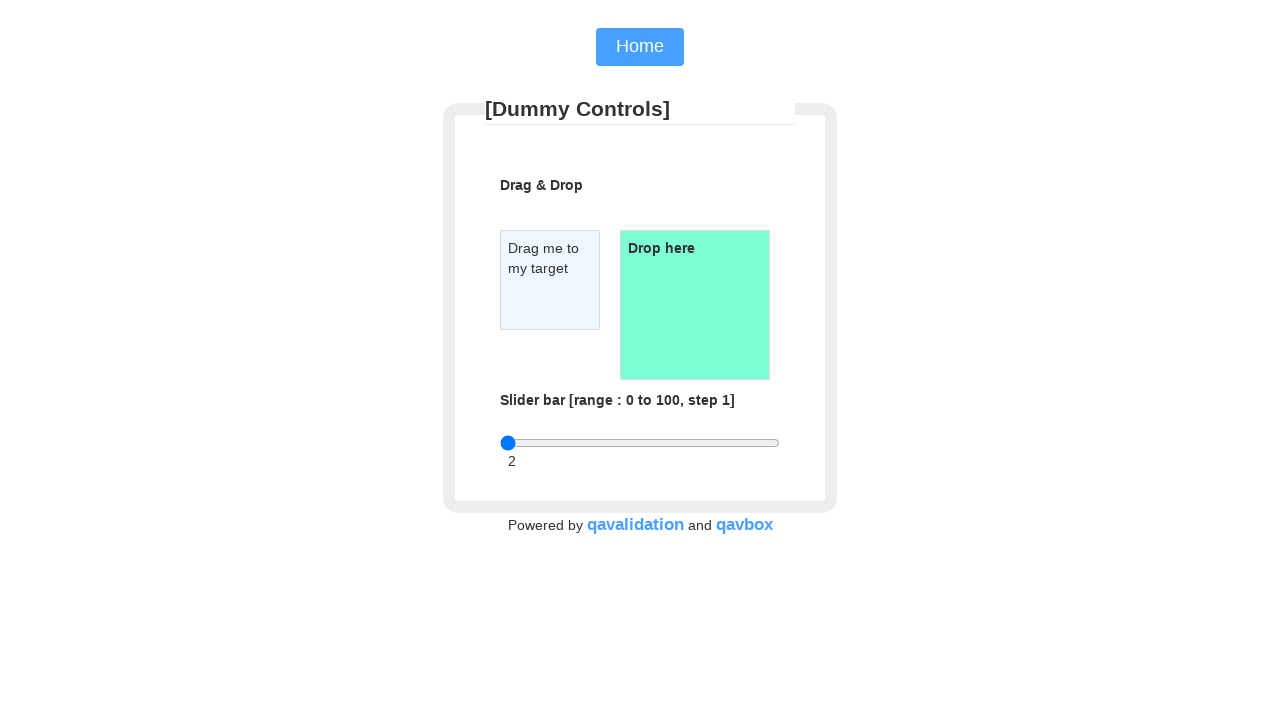

Dragged element from source position and dropped it onto target drop zone at (695, 305)
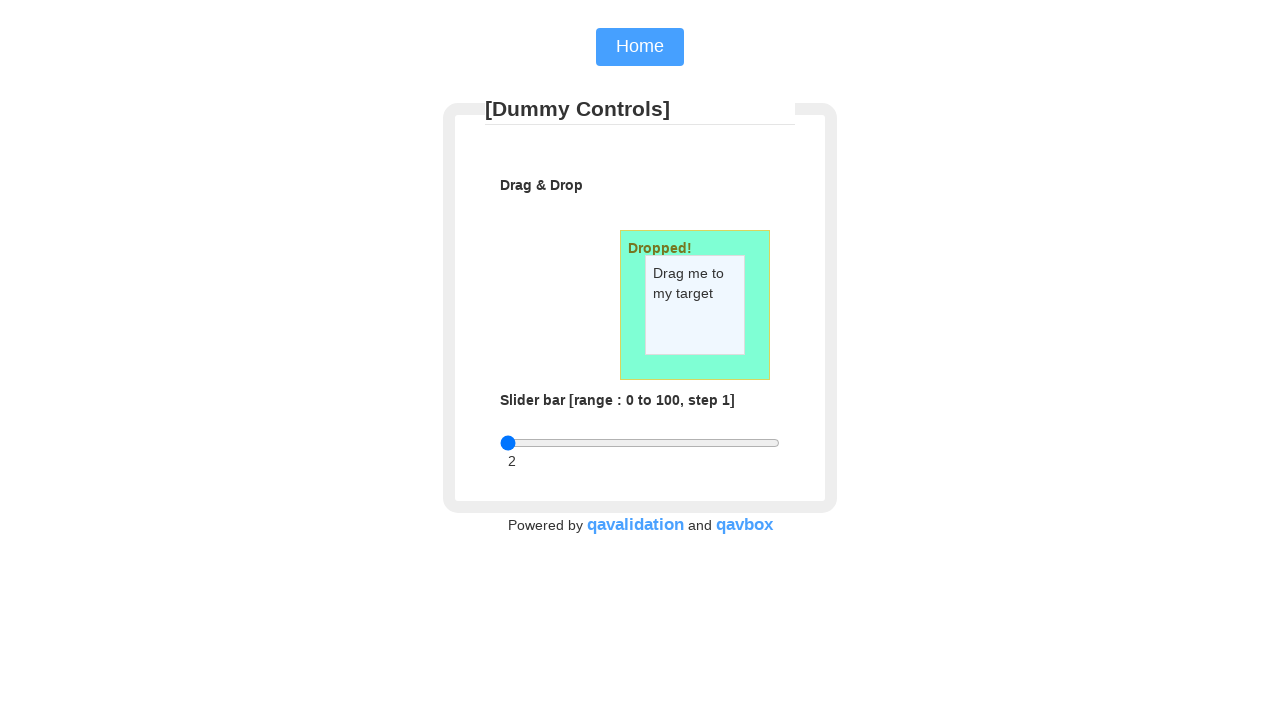

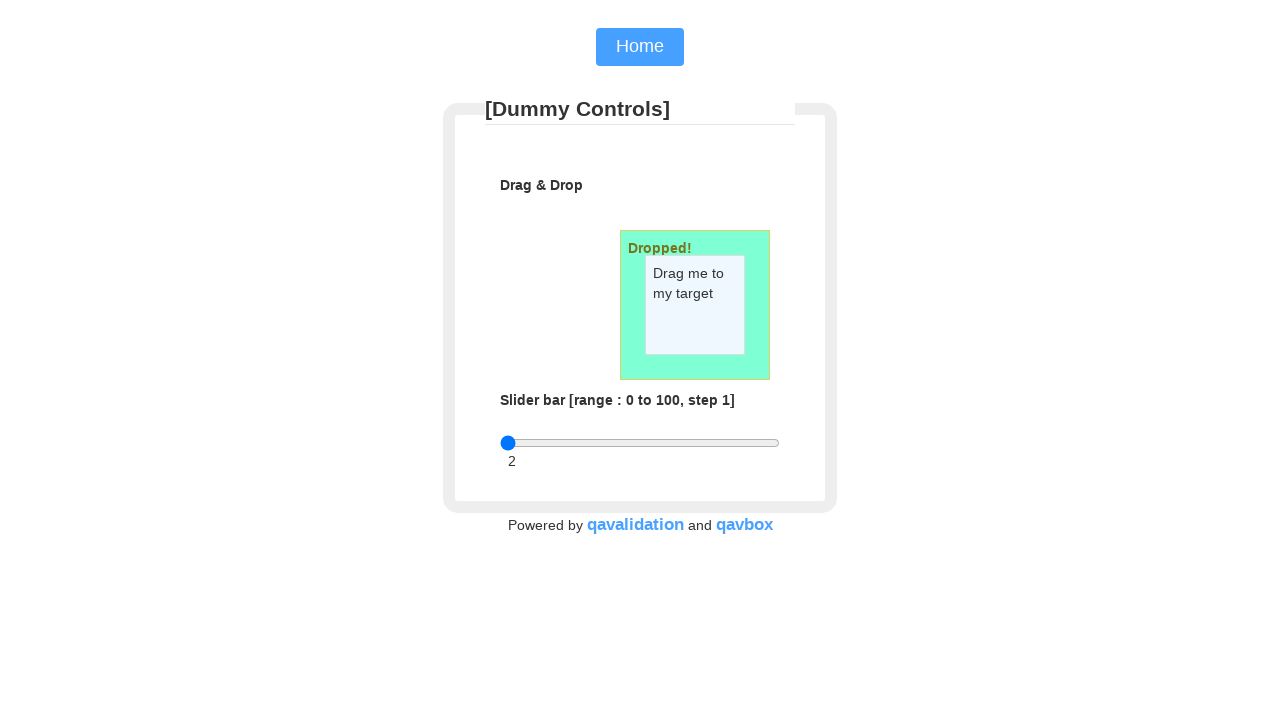